Navigates to the Zerodha Kite trading platform homepage and waits for the page to load. This is a basic page load verification test.

Starting URL: https://kite.zerodha.com/

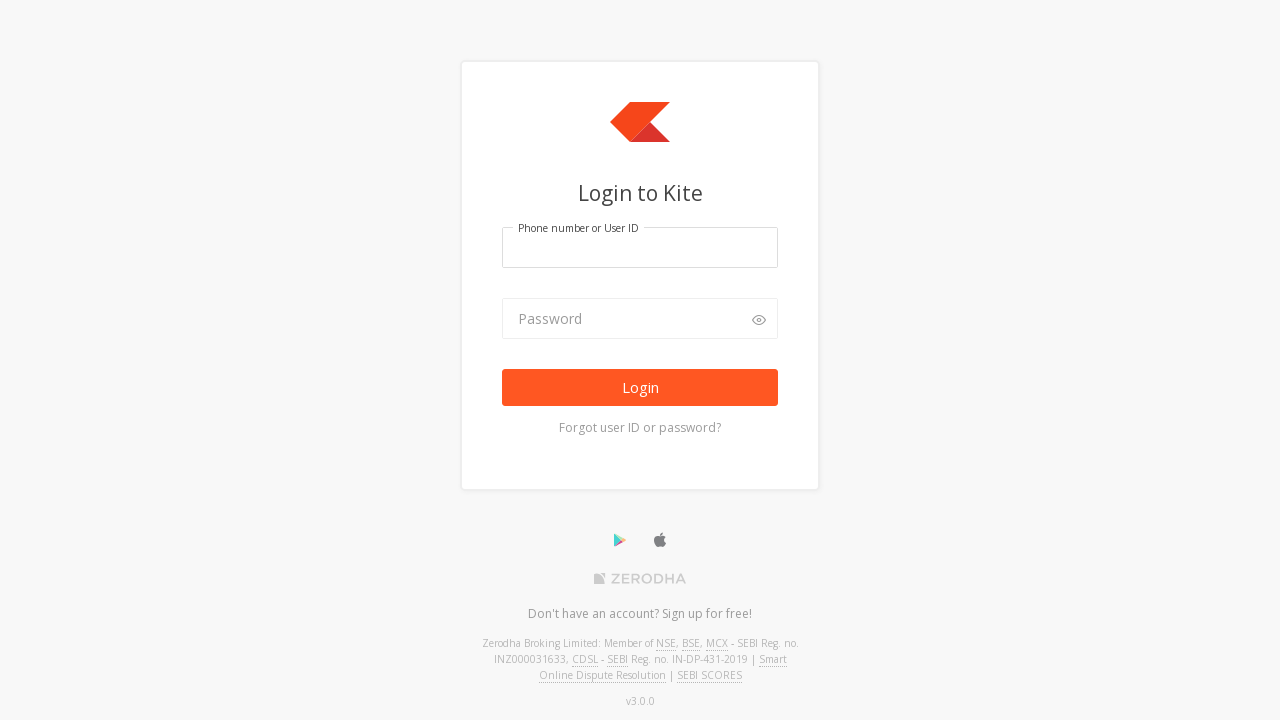

Set viewport size to 1920x1080
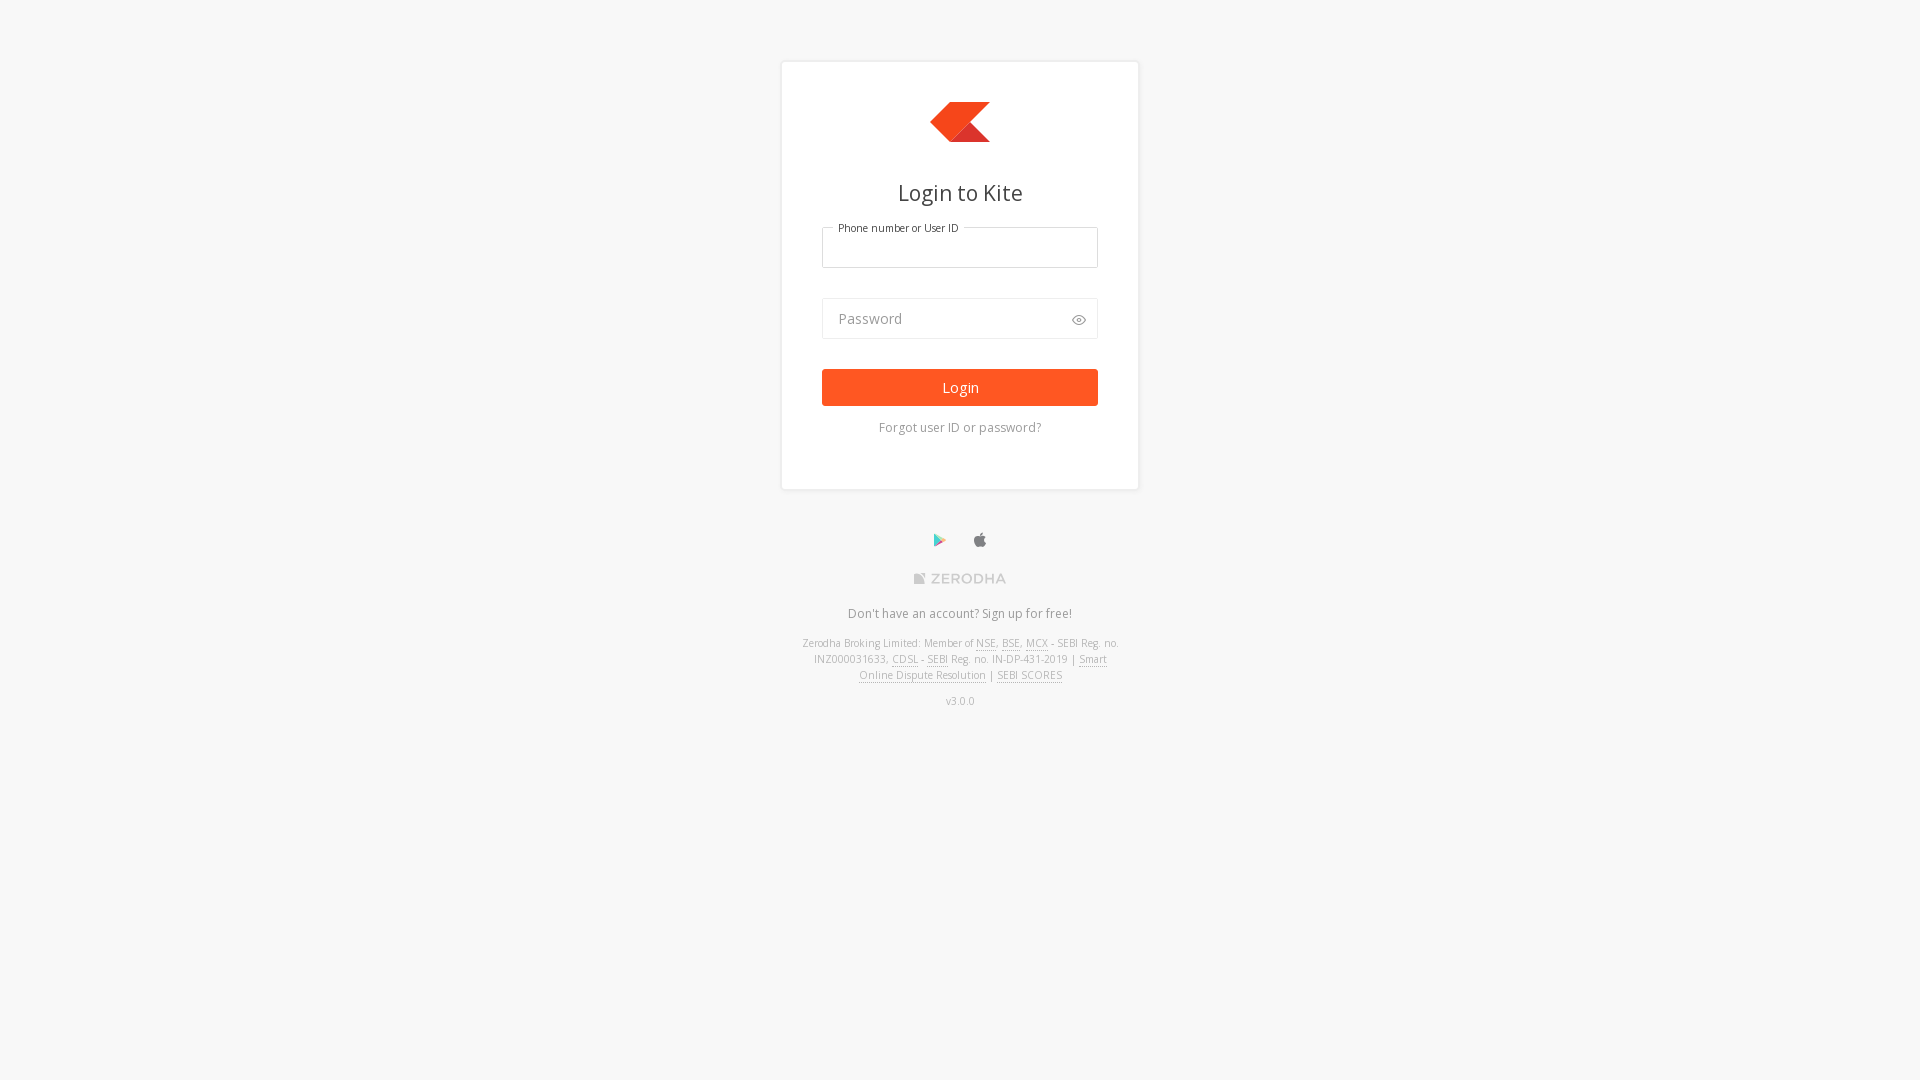

Zerodha Kite trading platform homepage loaded successfully
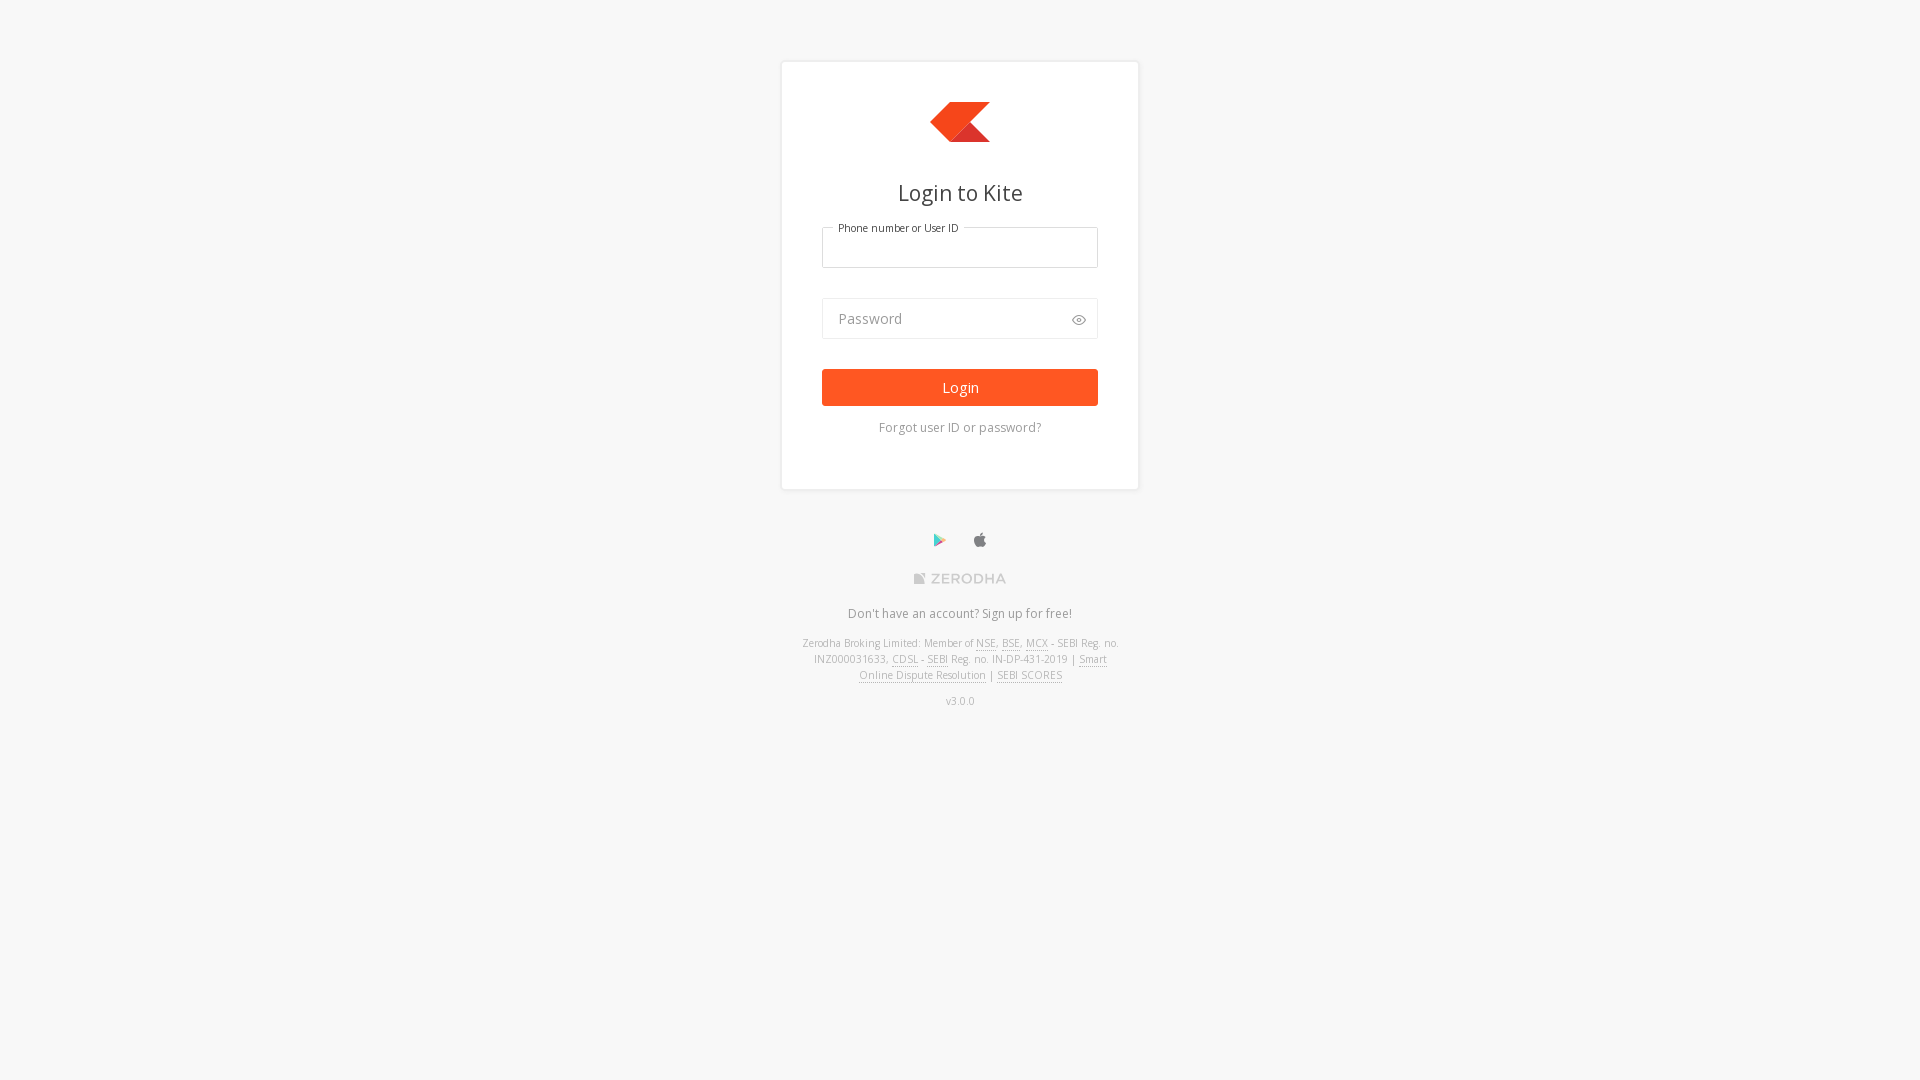

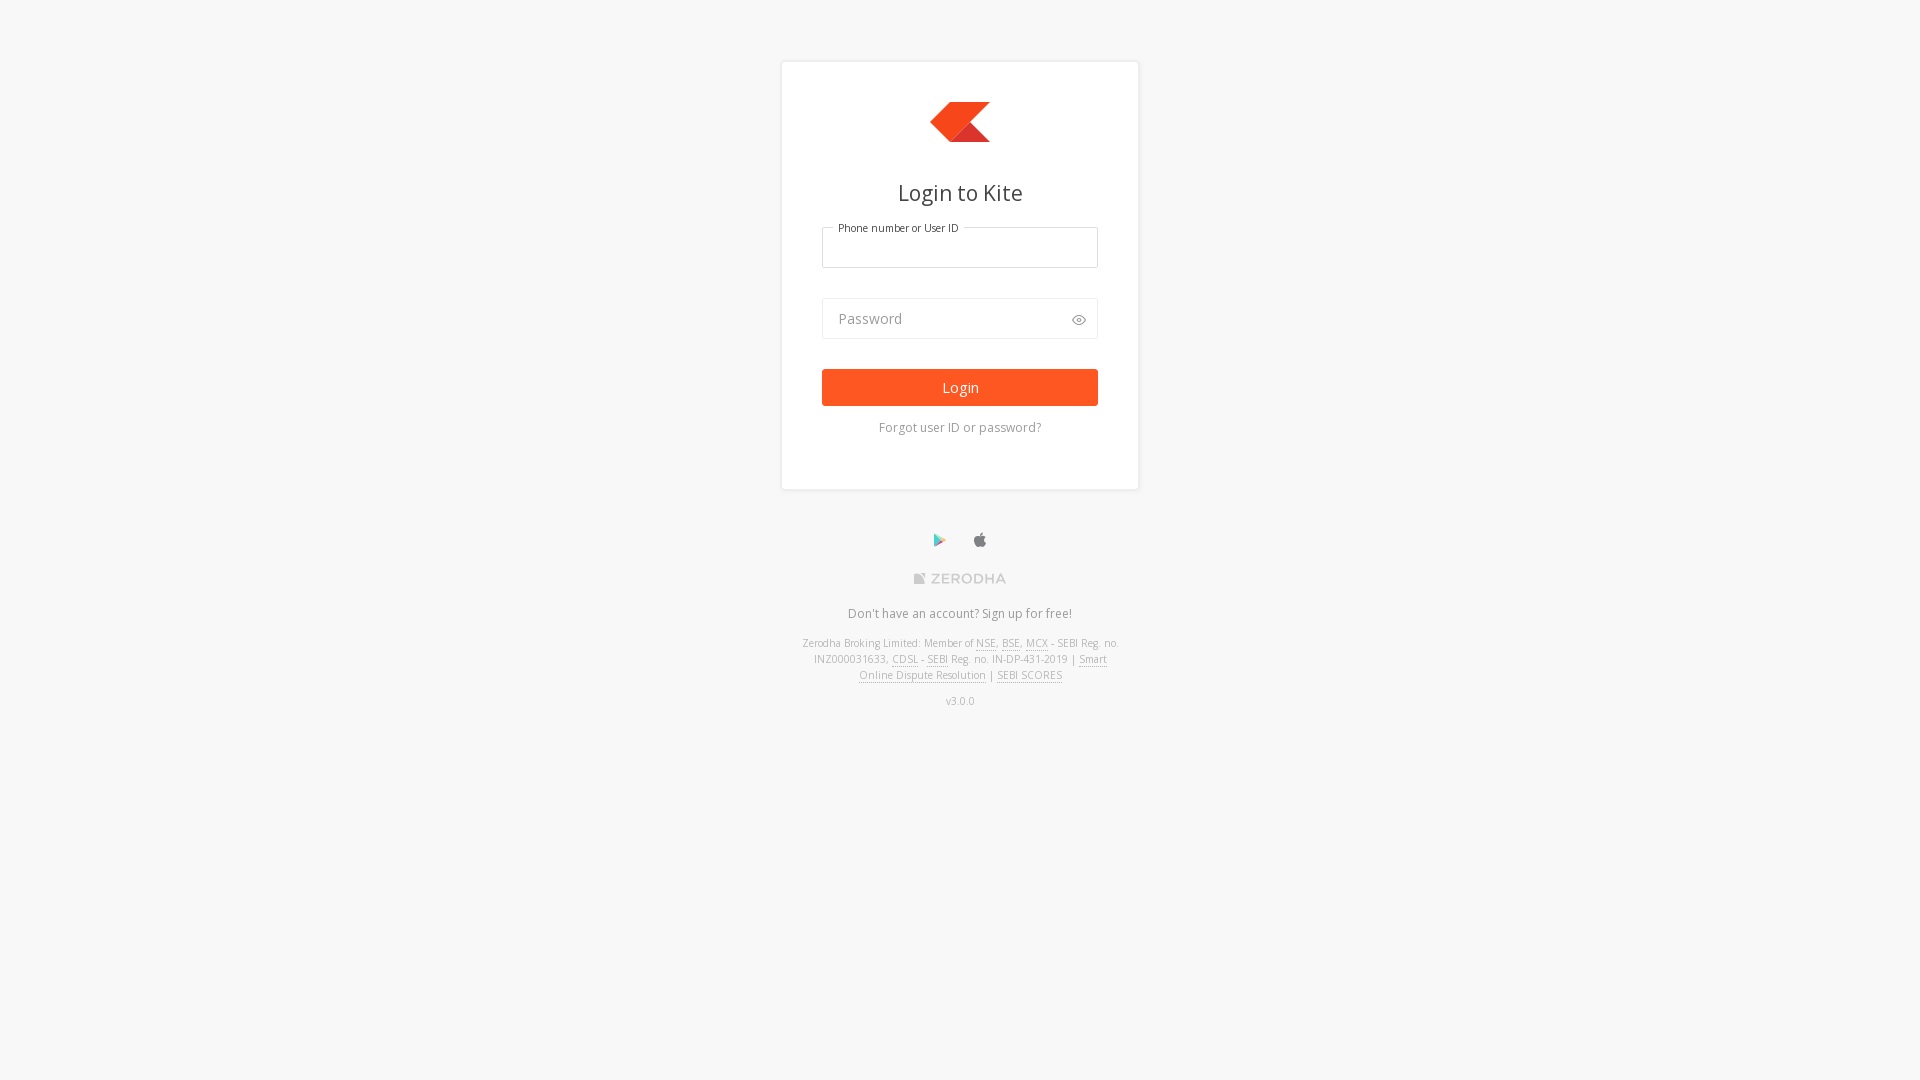